Tests login functionality on Sauce Demo site by filling username and password fields and verifying successful navigation to inventory page

Starting URL: https://www.saucedemo.com/

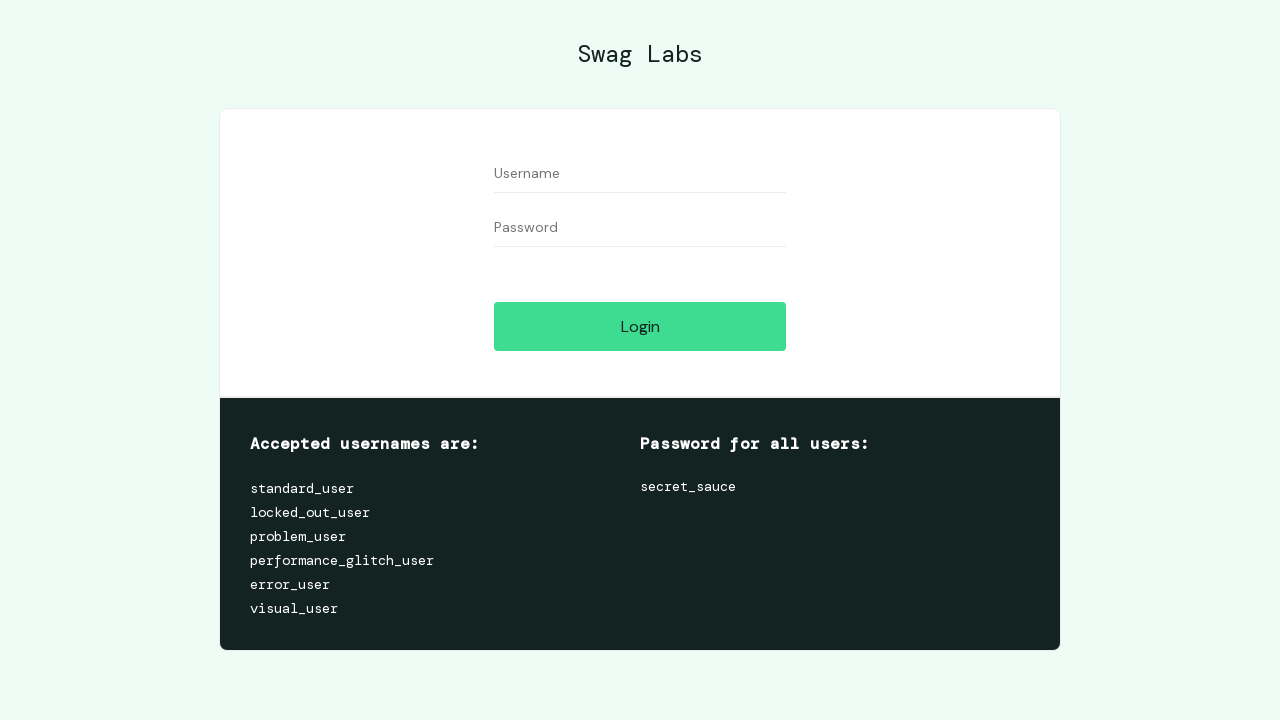

Filled username field with 'standard_user' on #user-name
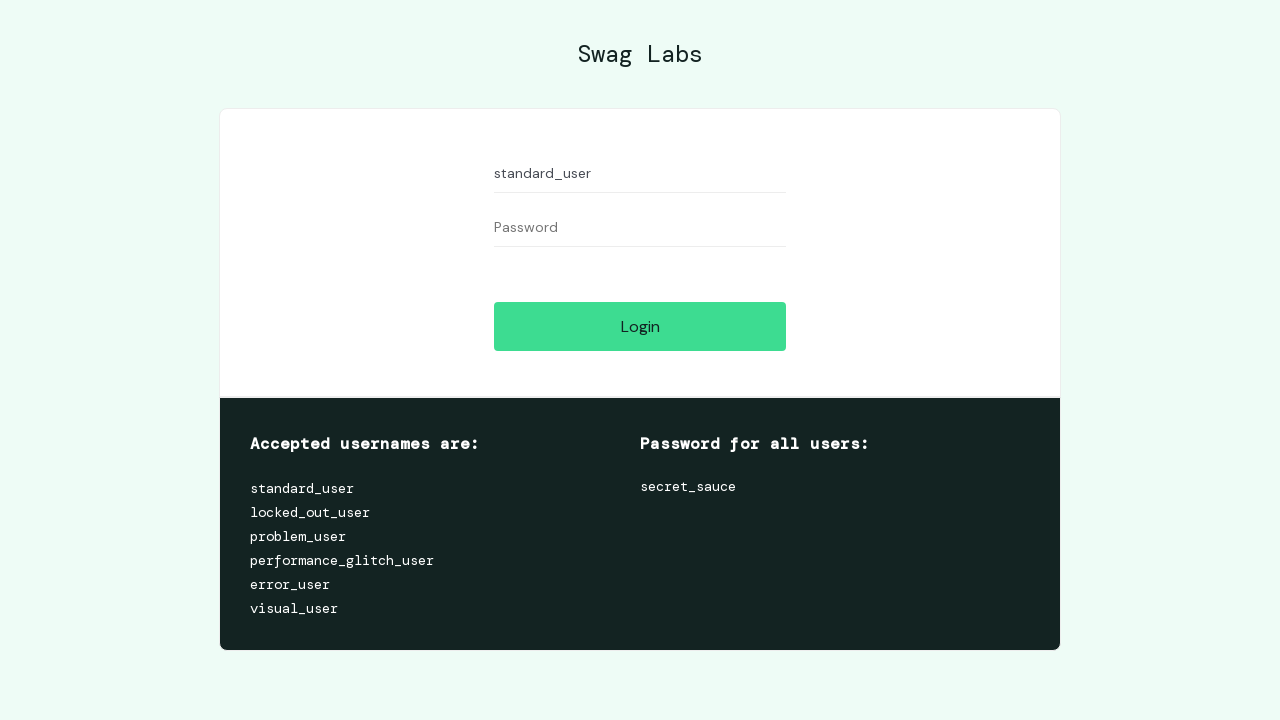

Filled password field with 'secret_sauce' on #password
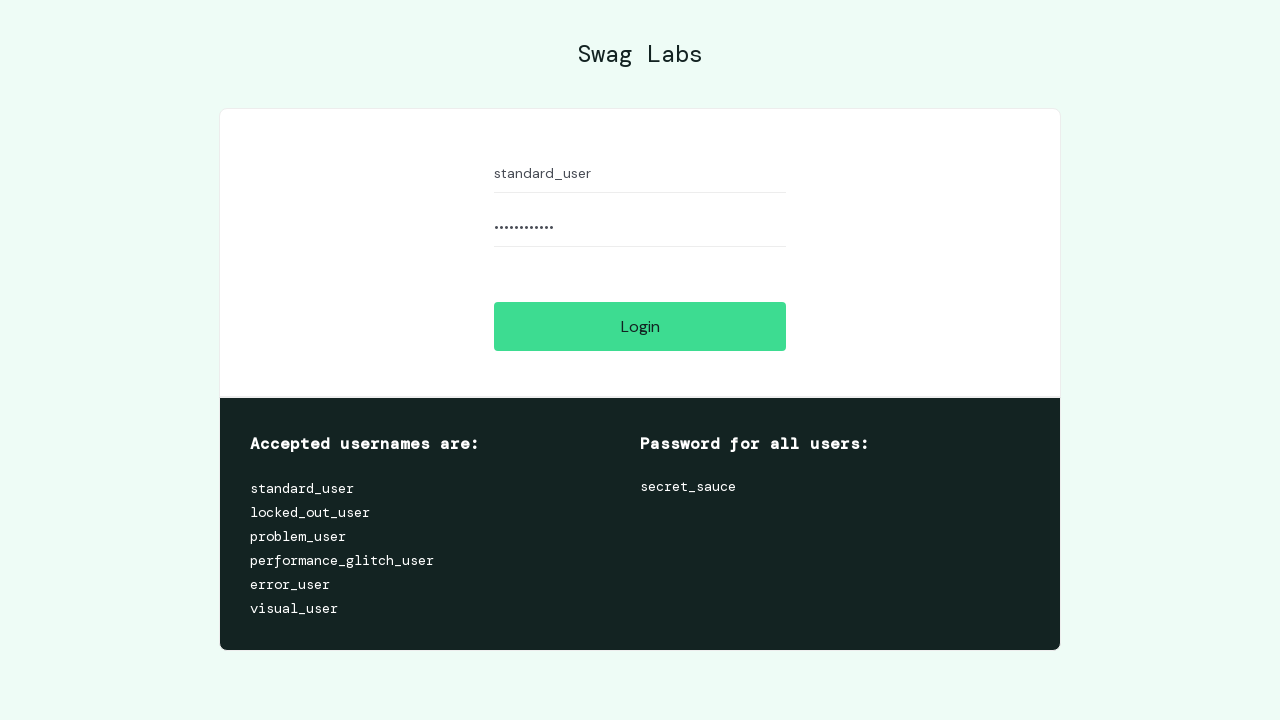

Clicked login button at (640, 326) on #login-button
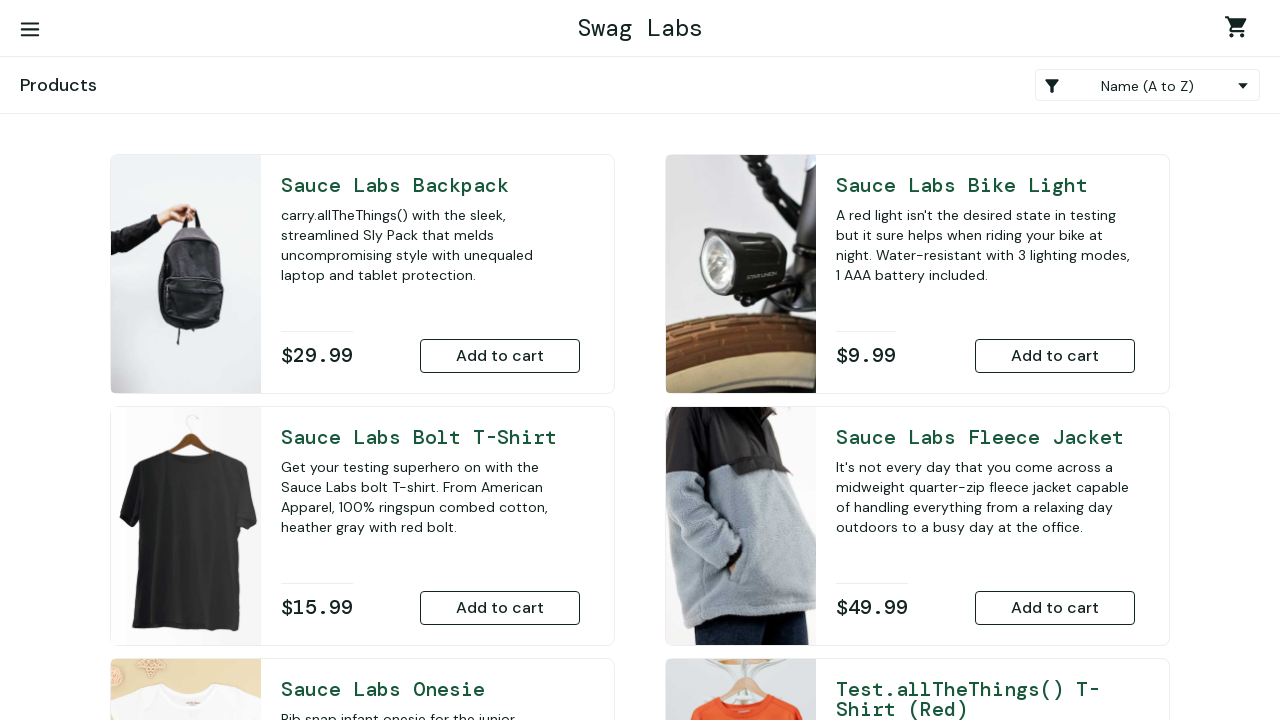

Successfully navigated to inventory page
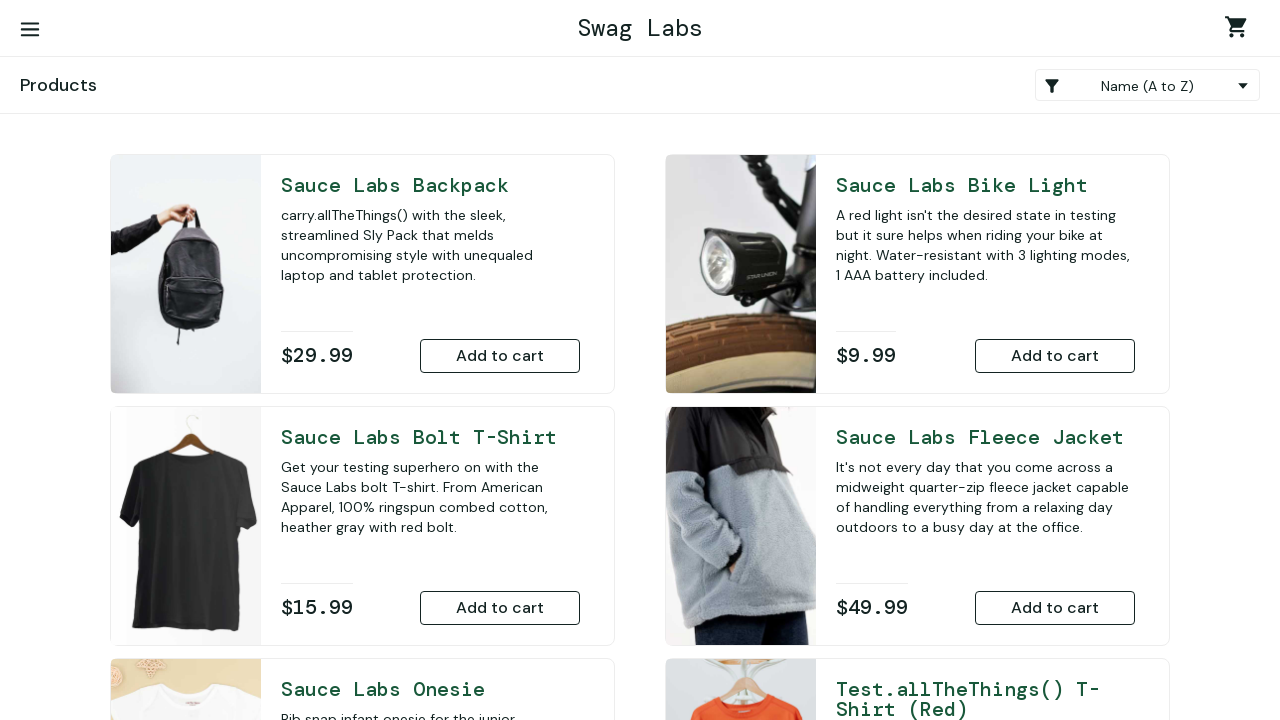

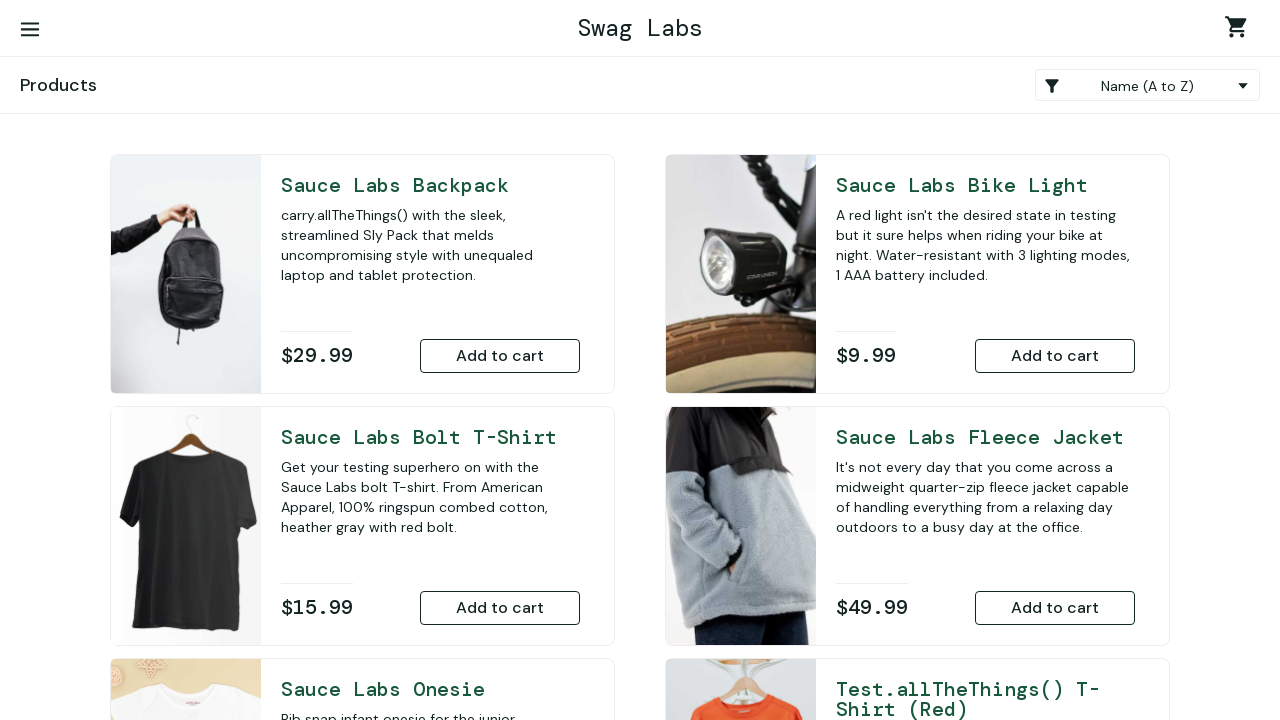